Tests selecting an option by index from the Old Style Select Menu dropdown by selecting index 2 (Green) and verifying the selection

Starting URL: https://demoqa.com/select-menu

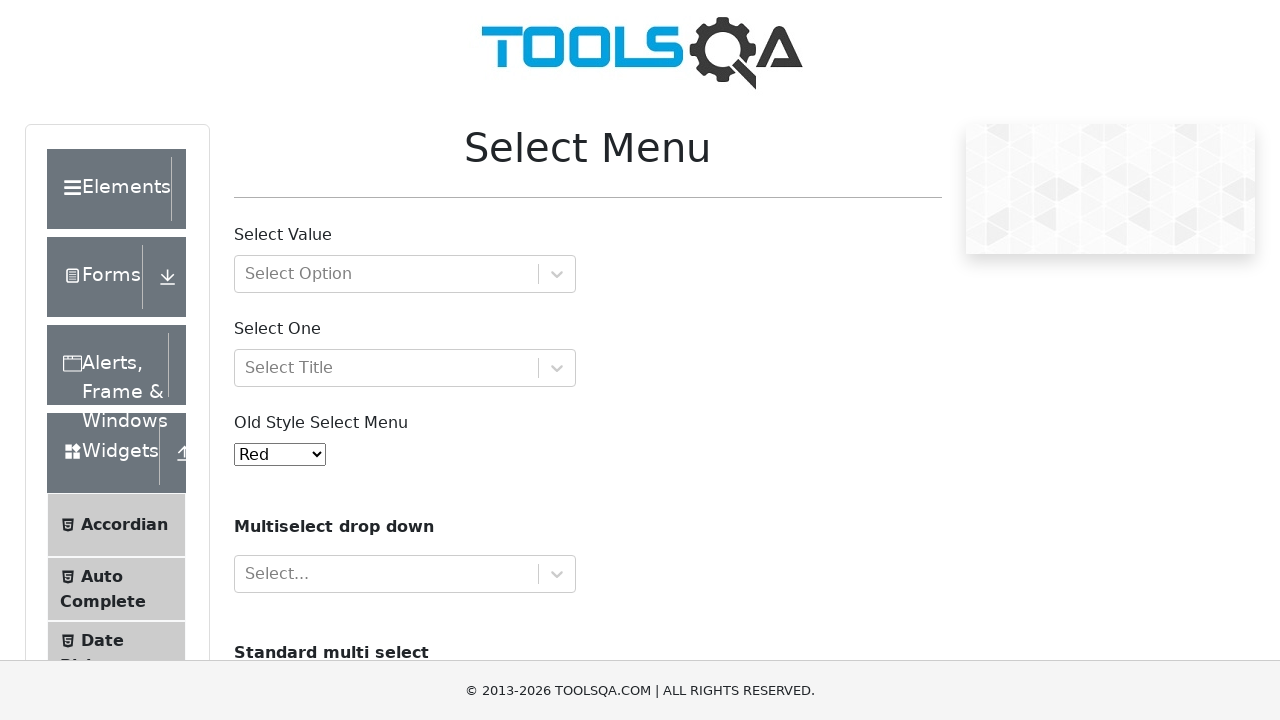

Waited for Old Style Select Menu dropdown to be visible
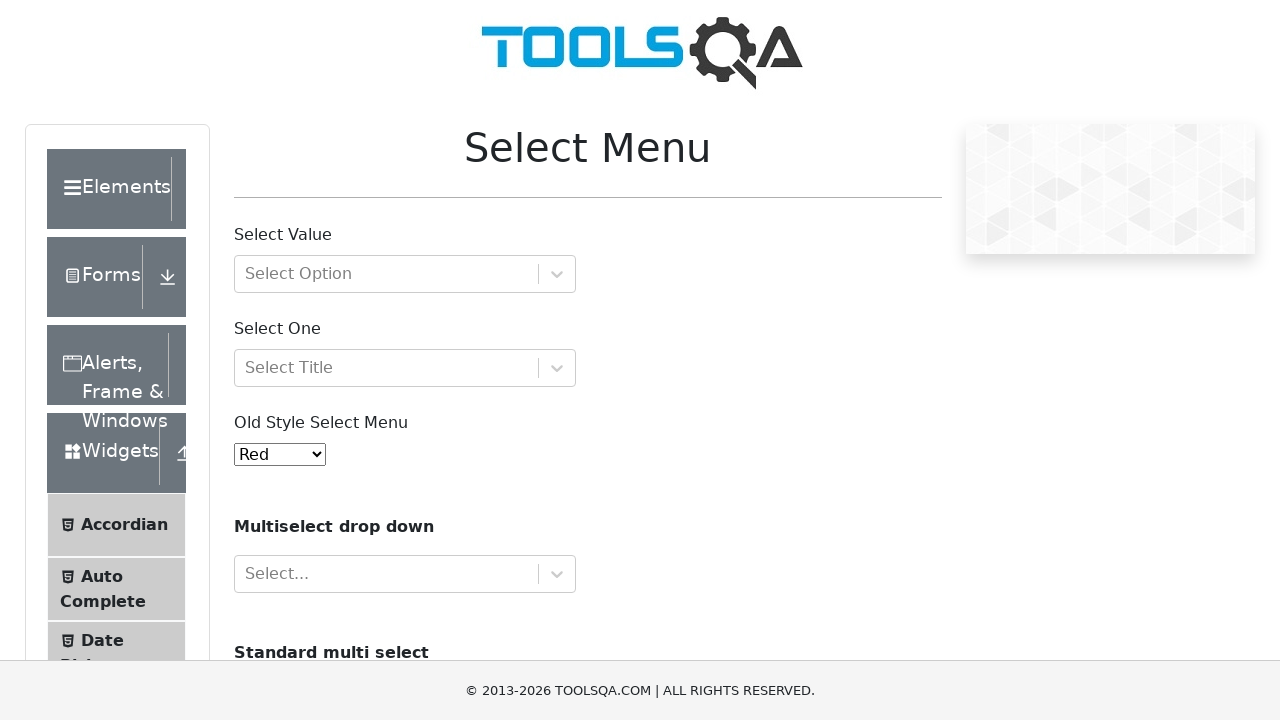

Selected option at index 2 (Green) from the dropdown on #oldSelectMenu
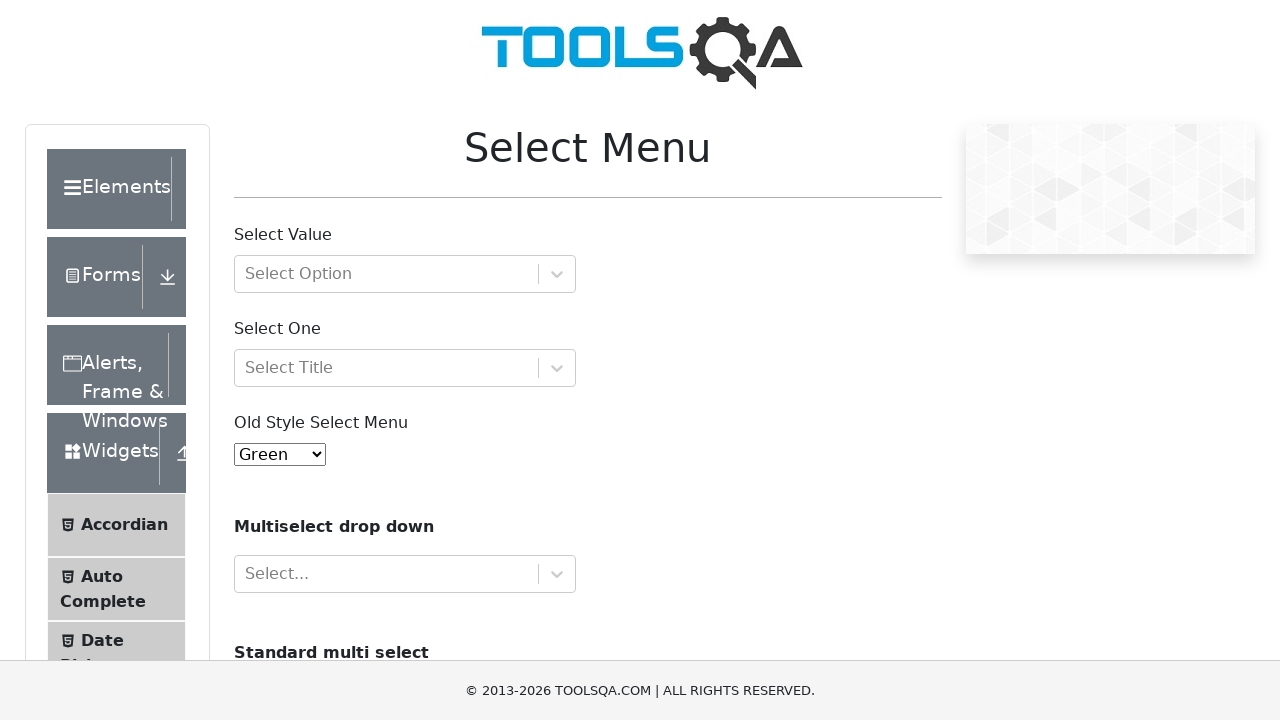

Retrieved selected option text to verify selection
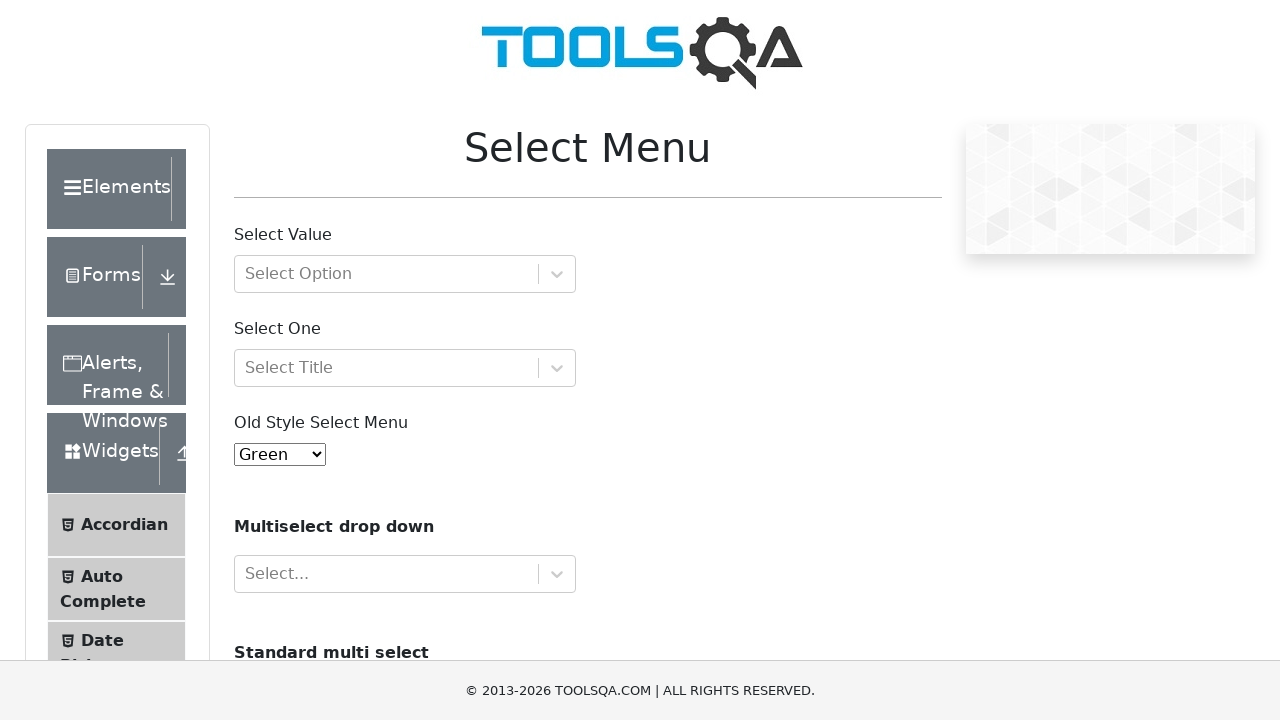

Verified that 'Green' is the selected option
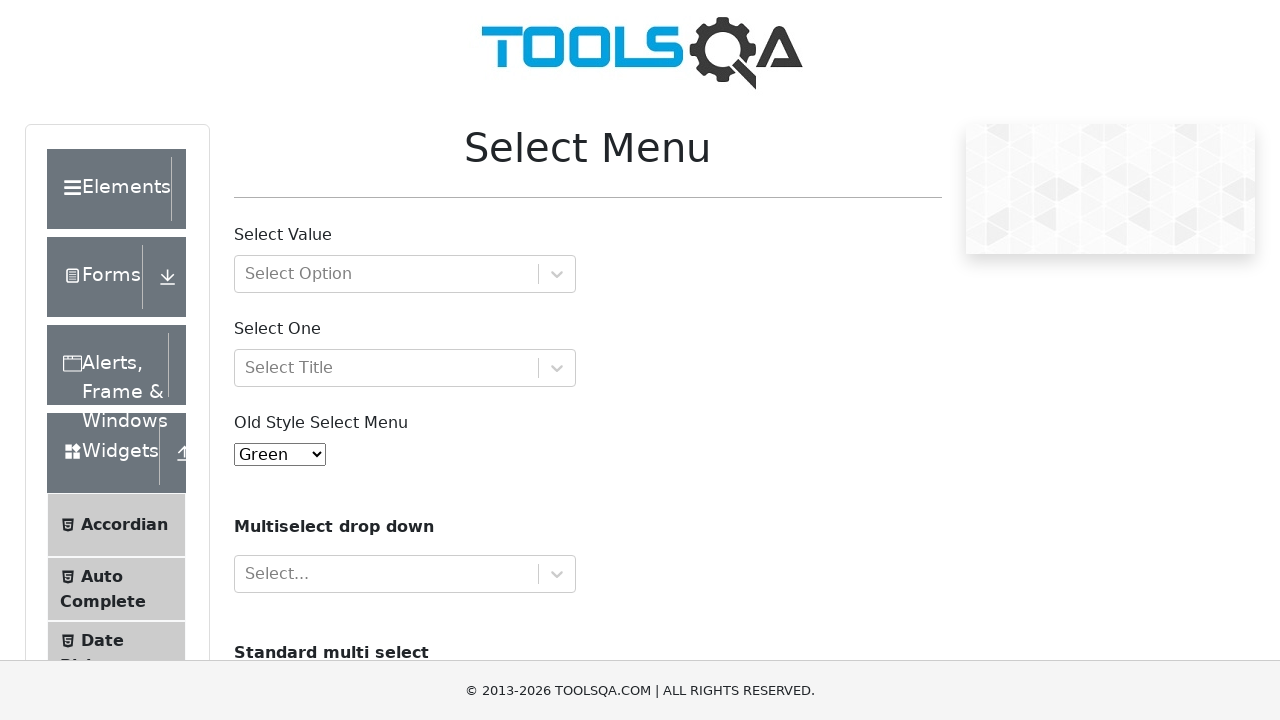

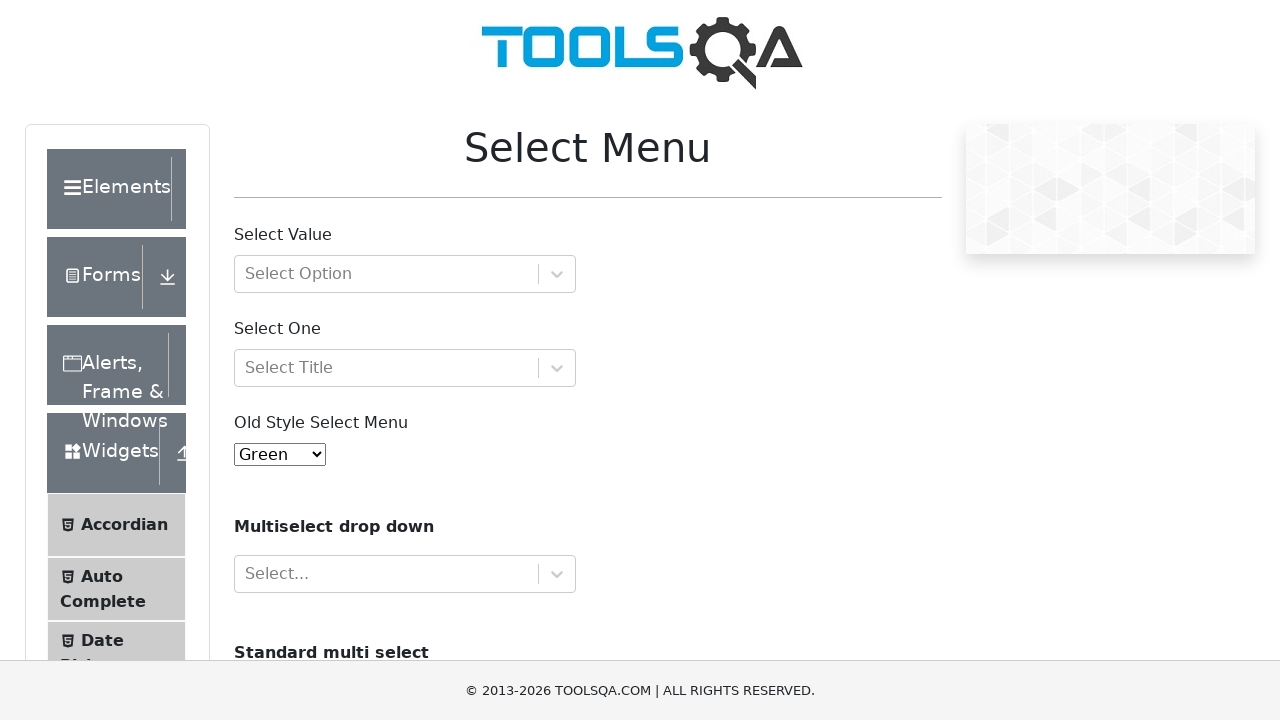